Tests clicking a button that triggers a JavaScript alert after a 5-second delay and accepting it

Starting URL: https://demoqa.com/alerts

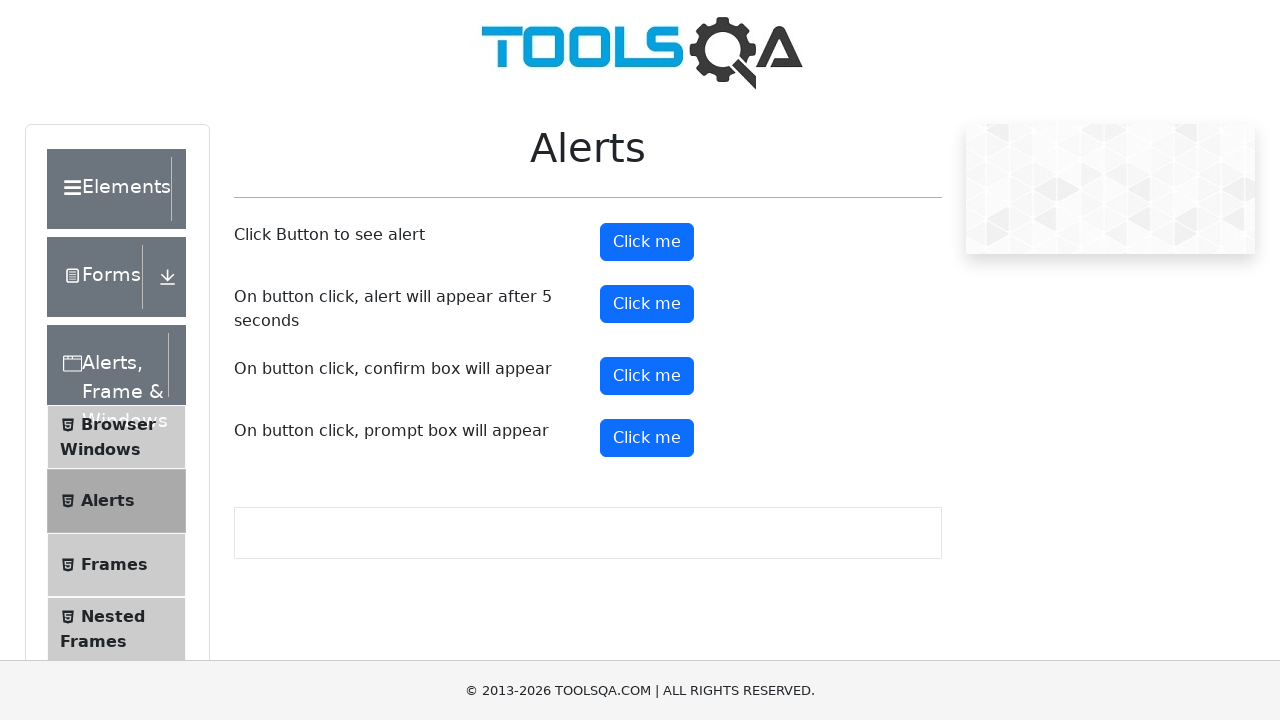

Set up dialog handler to automatically accept alerts
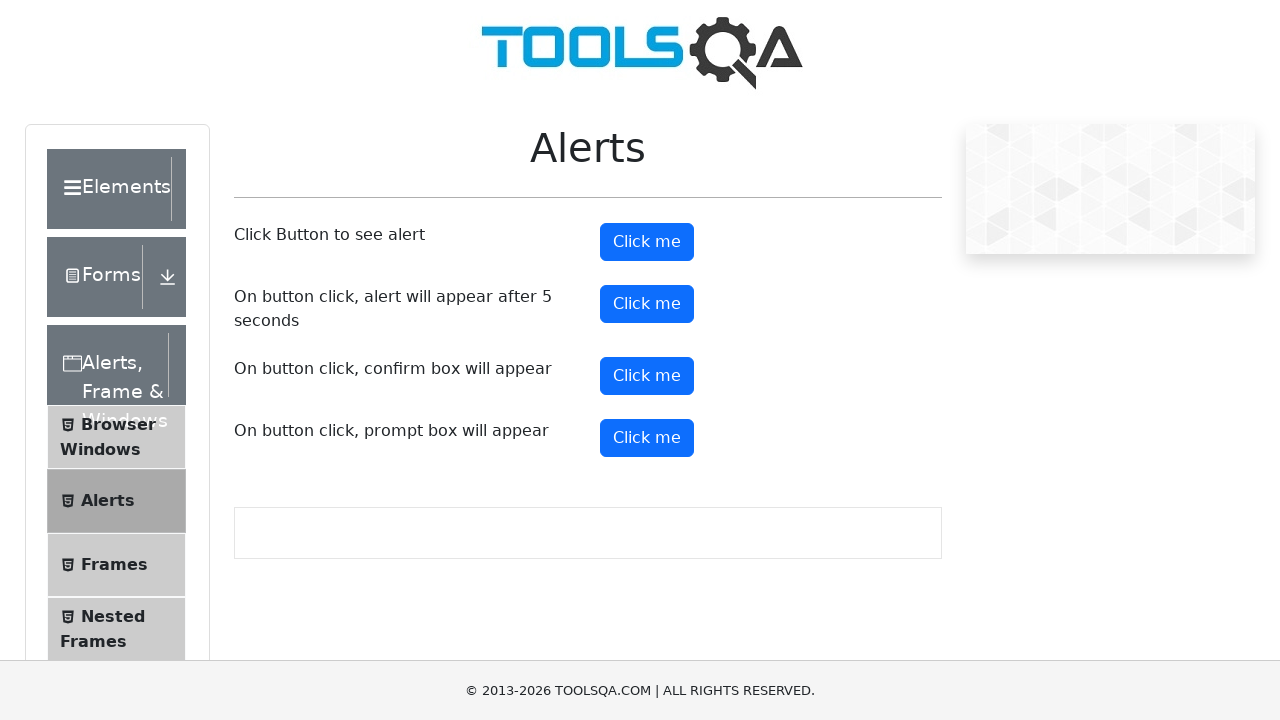

Clicked button to trigger timed alert at (647, 304) on #timerAlertButton
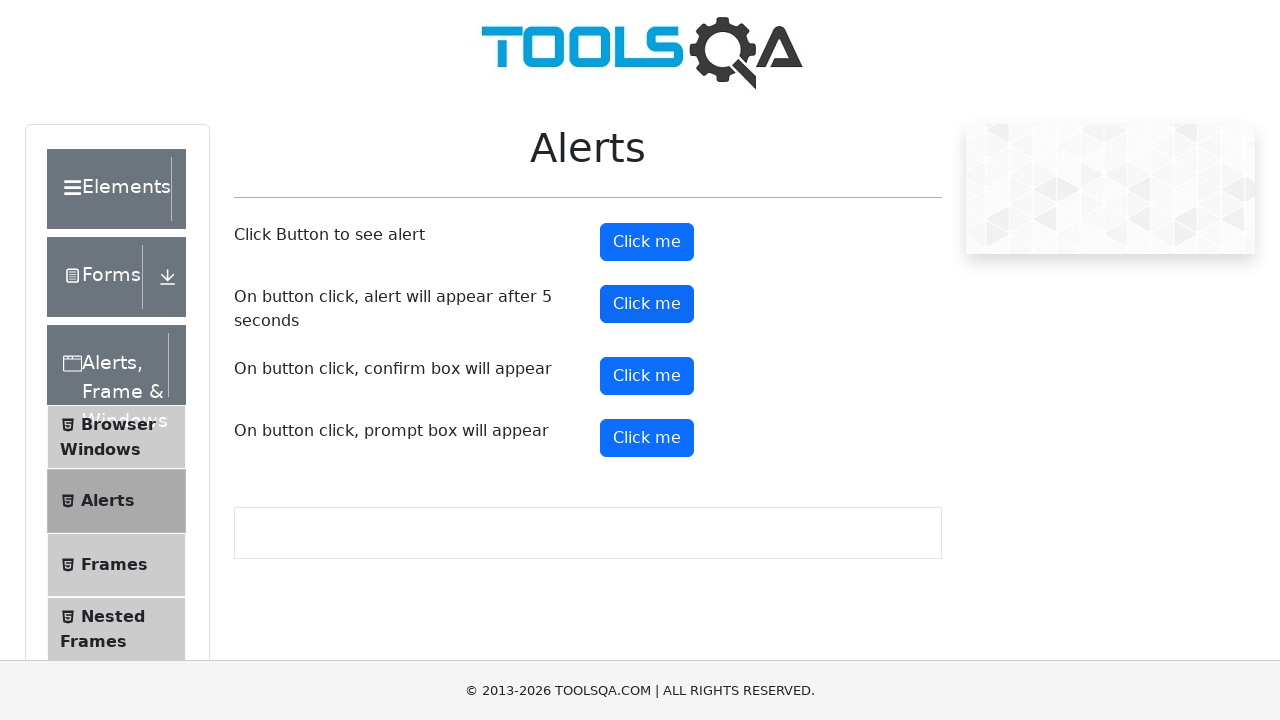

Waited 6 seconds for JavaScript alert to trigger and be accepted
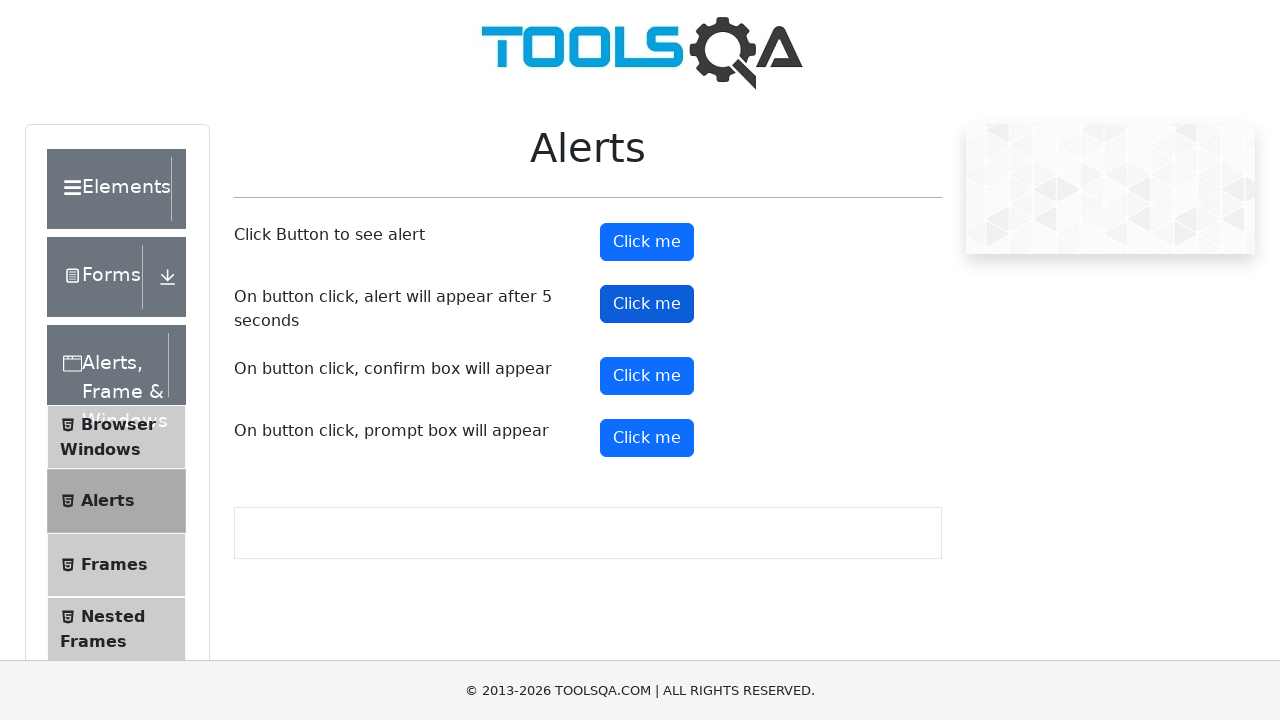

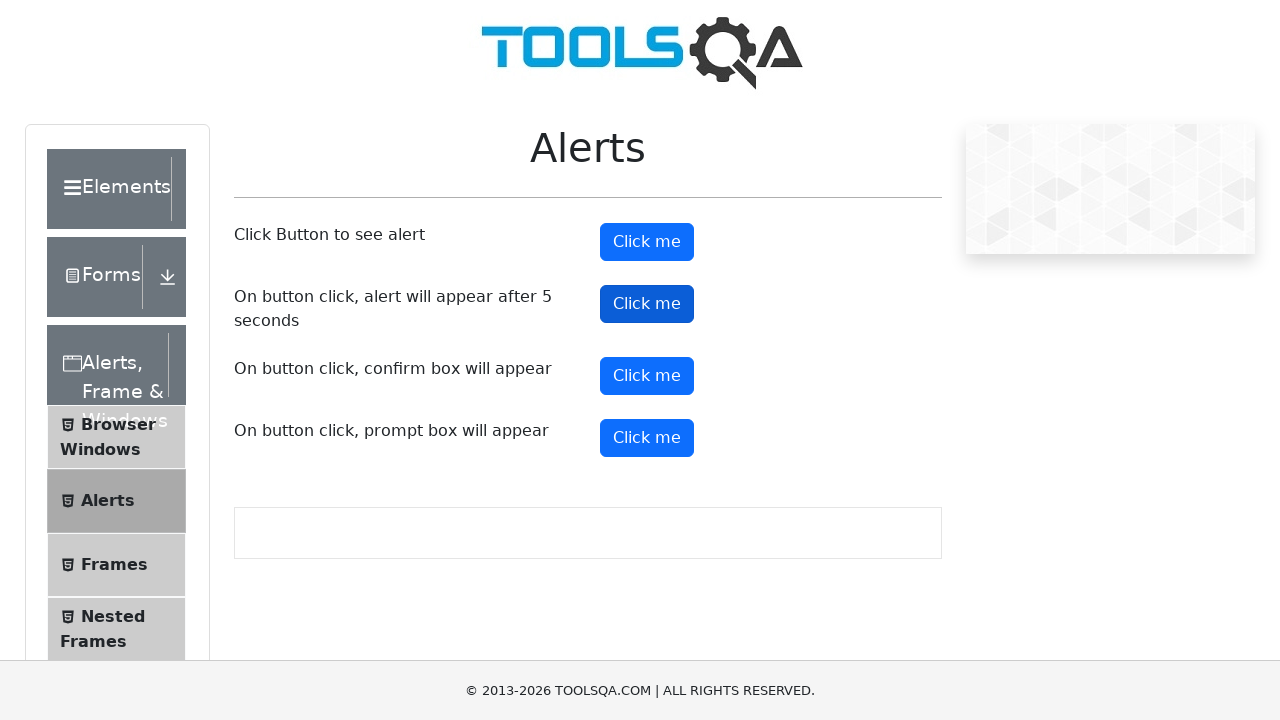